Tests browser window sizing functionality by maximizing the window, retrieving its dimensions, and then resizing it to specific dimensions (516x600).

Starting URL: https://www.youtube.com/

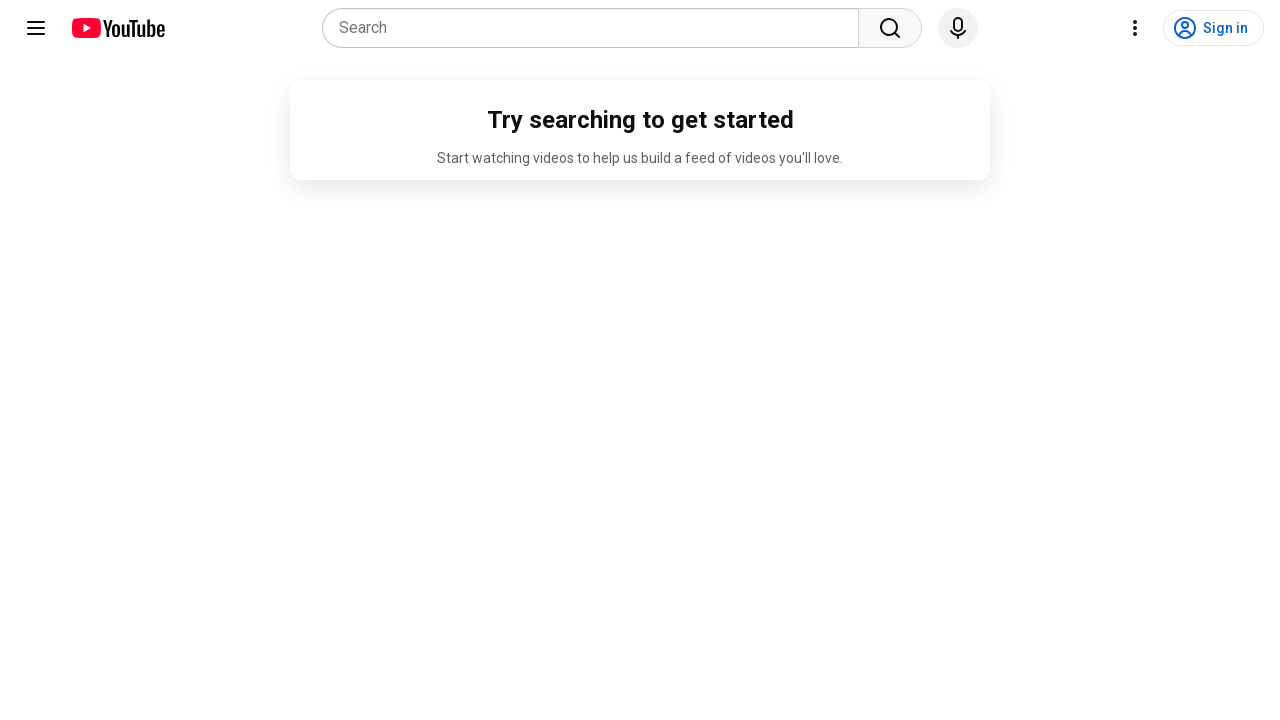

Set viewport size to 1920x1080 (maximized)
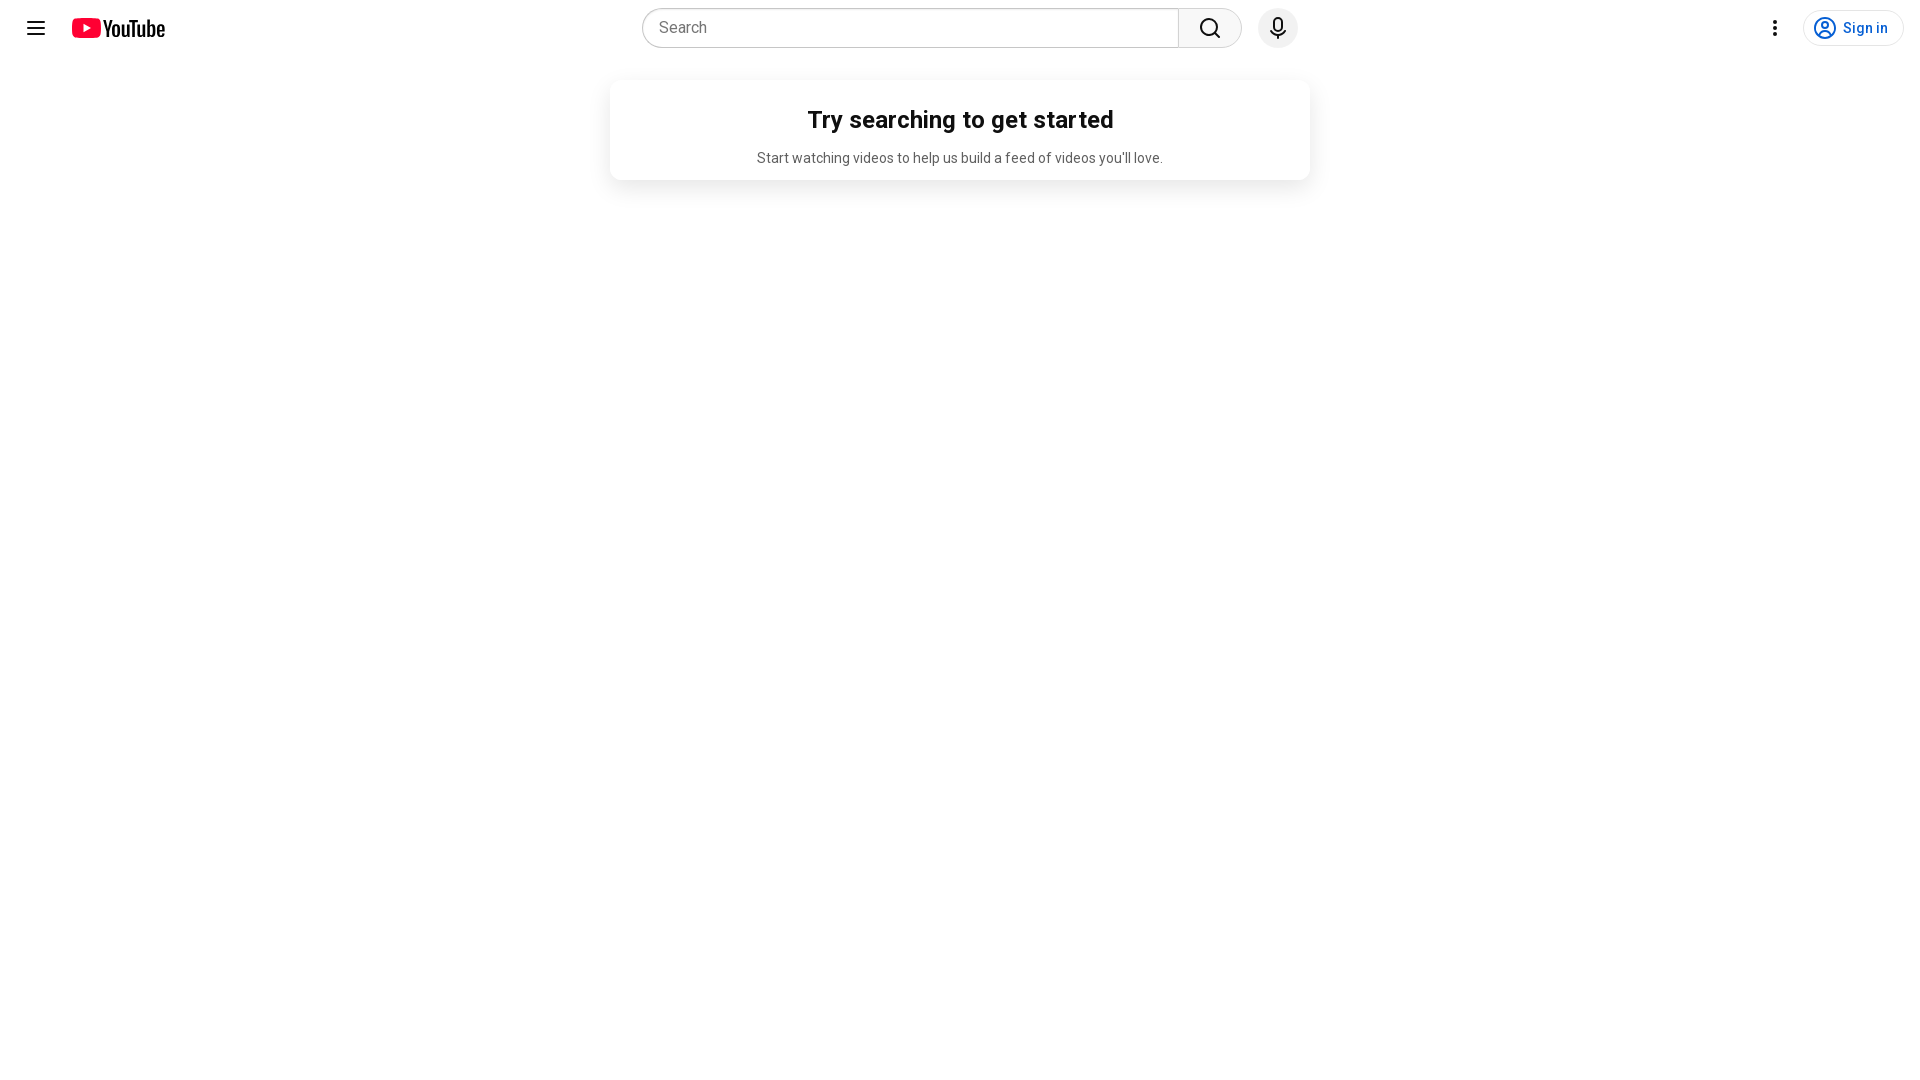

Retrieved viewport size: 1920x1080
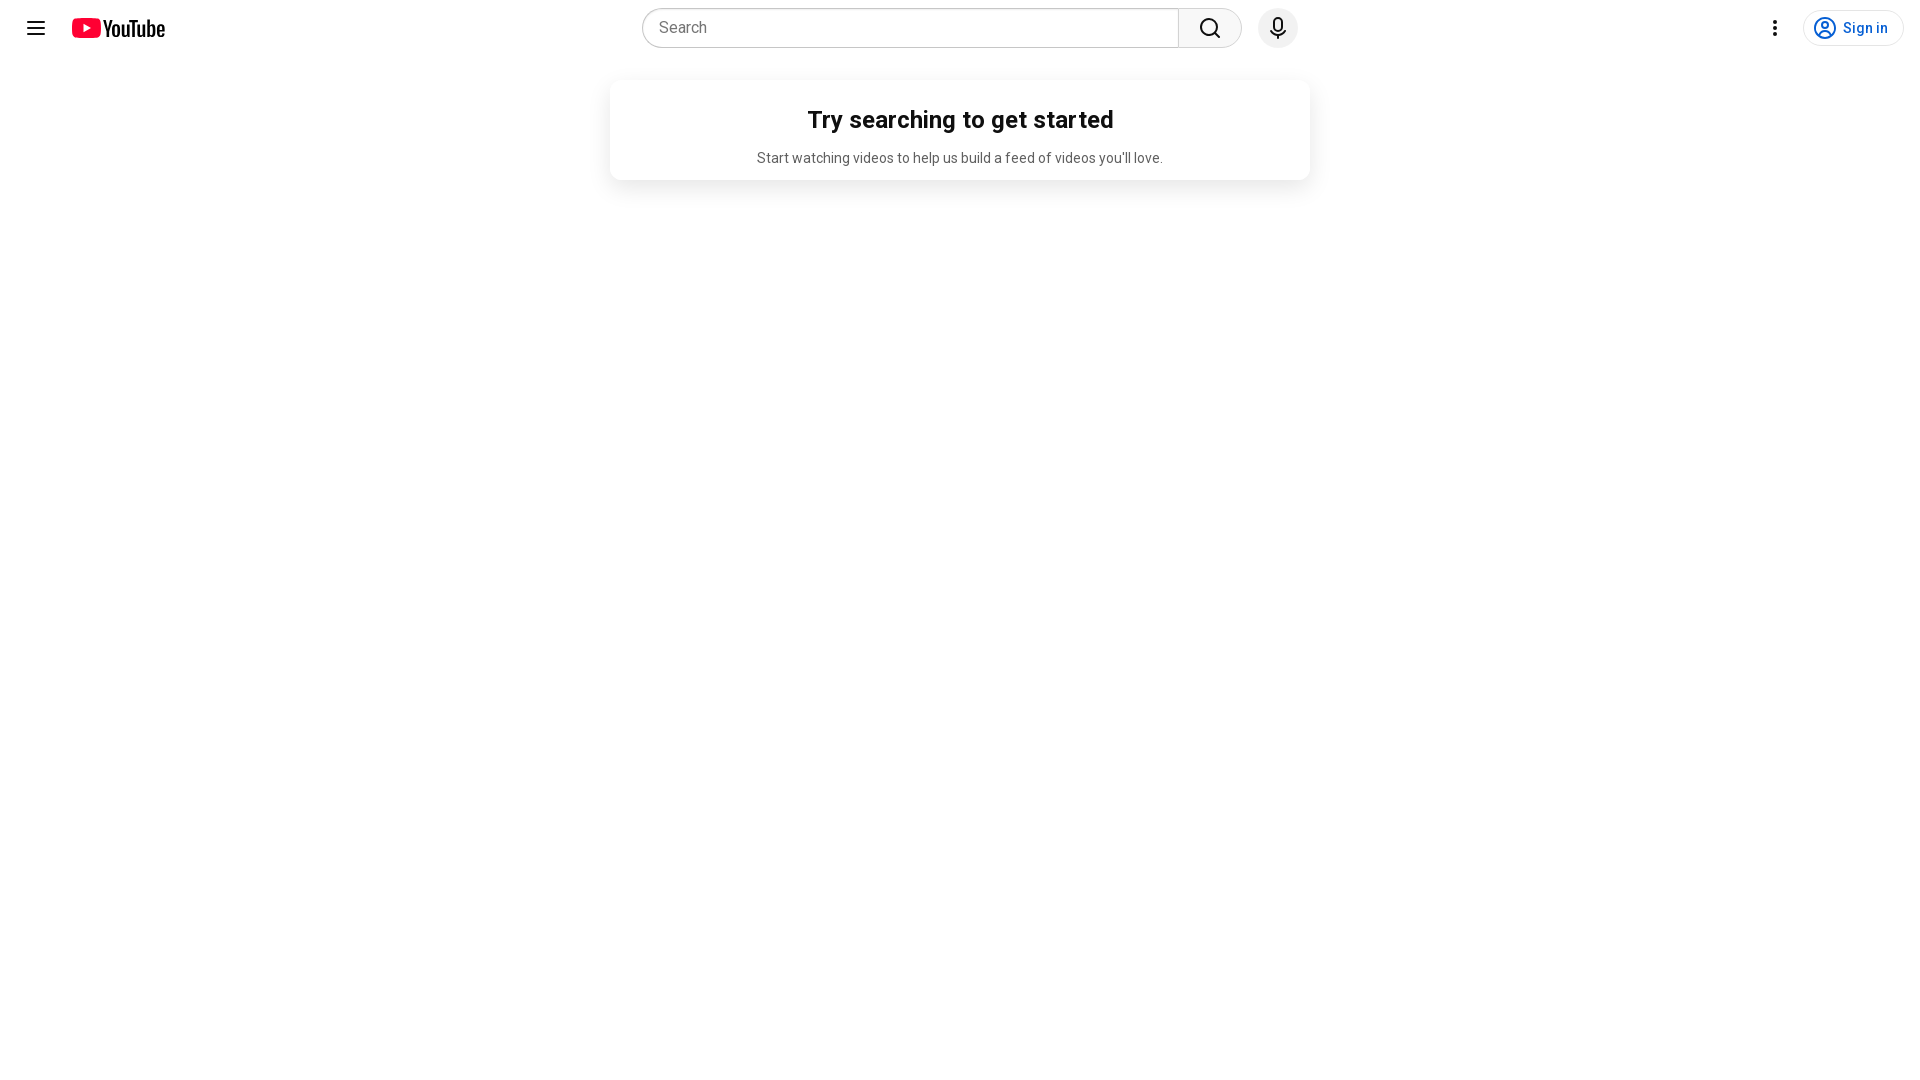

Waited 2000ms to observe maximized window
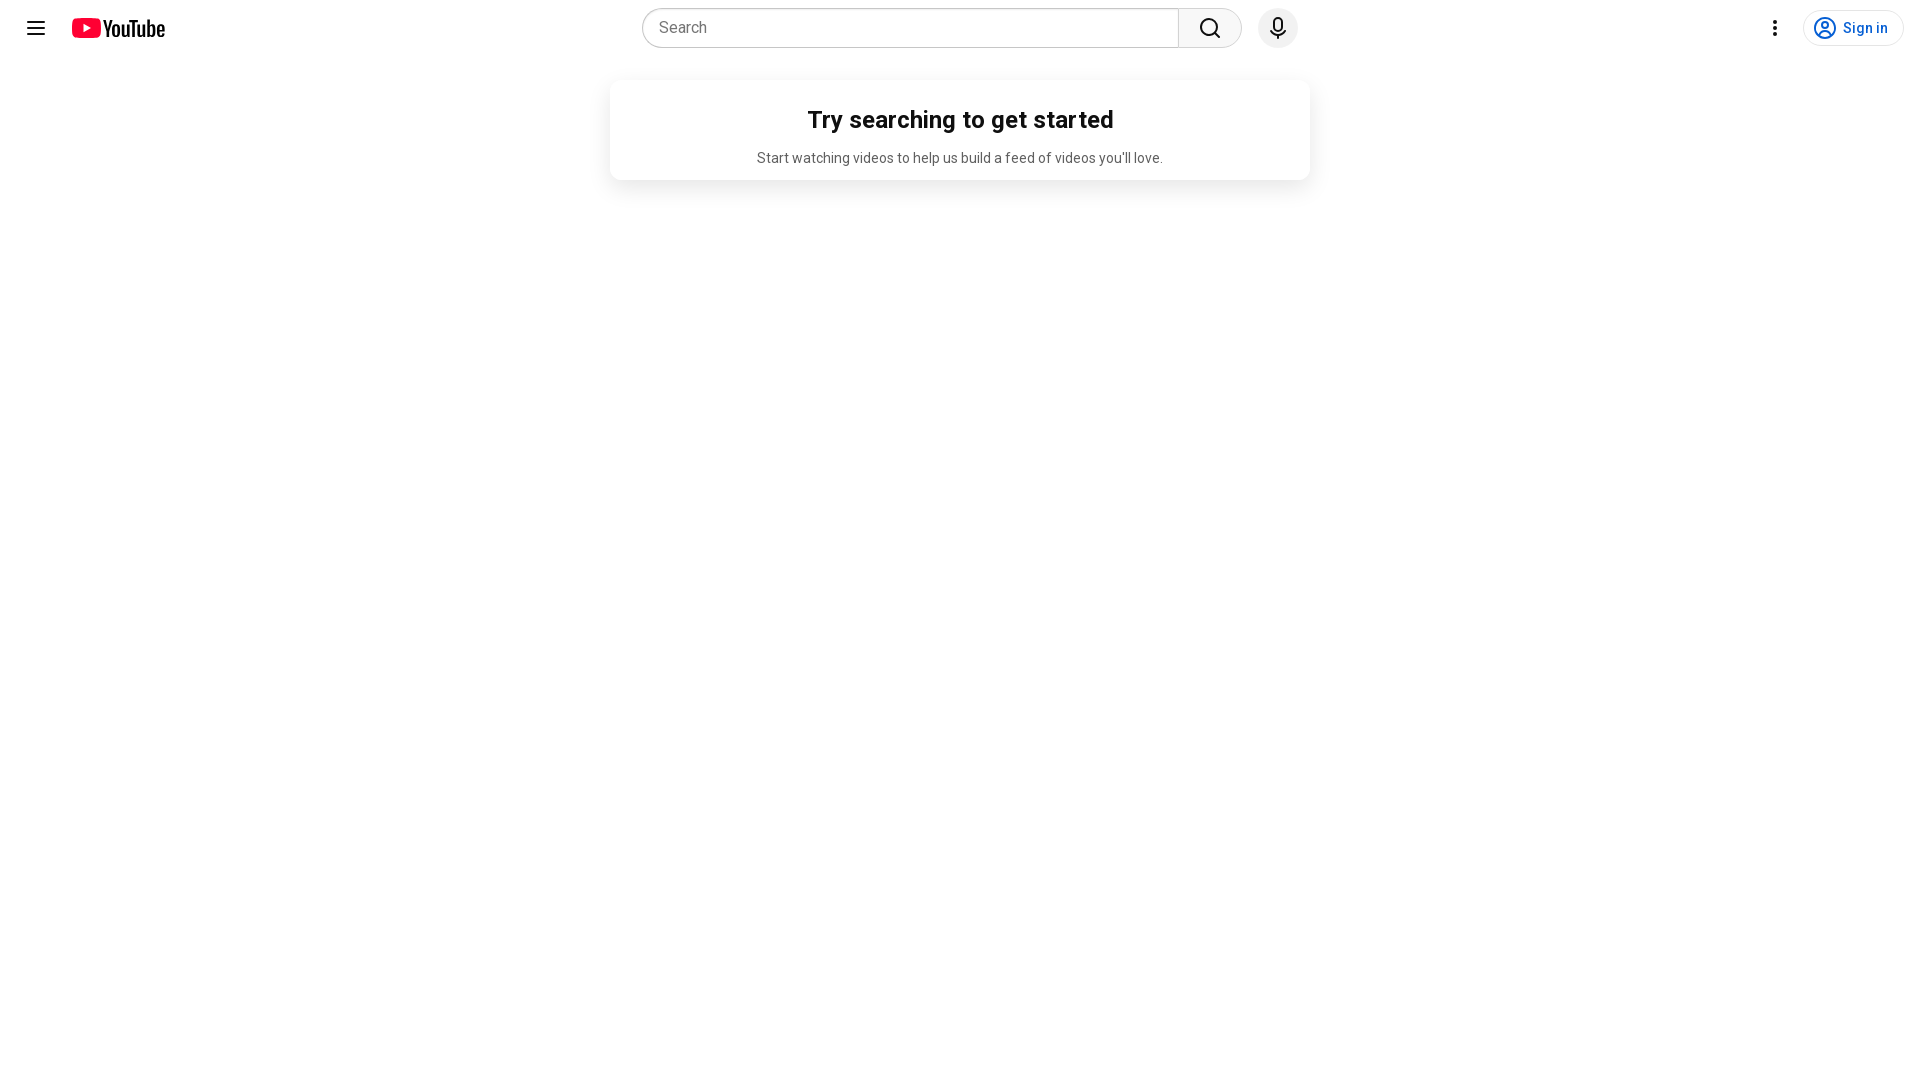

Resized viewport to 516x600
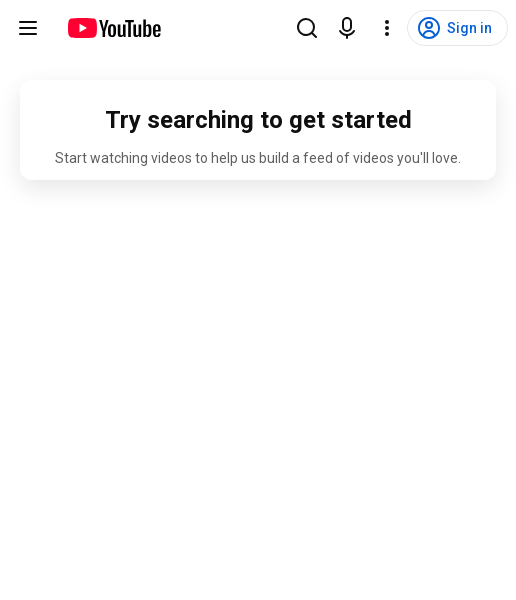

Waited 2000ms to observe resized window
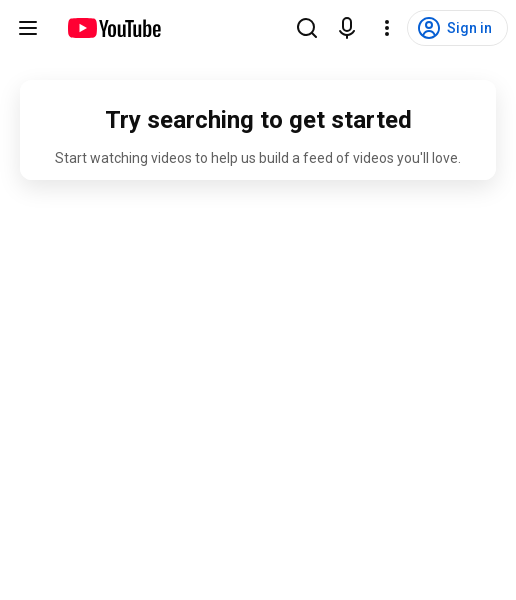

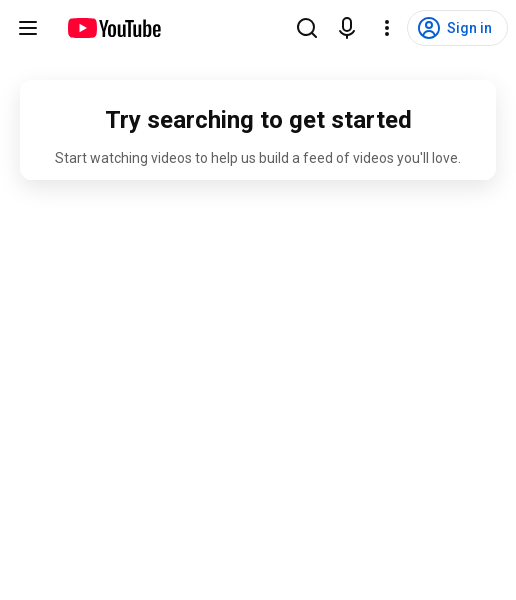